Tests tab order navigation on a login form by pressing Tab key and verifying which element receives focus

Starting URL: https://demo.actitime.com/login.do

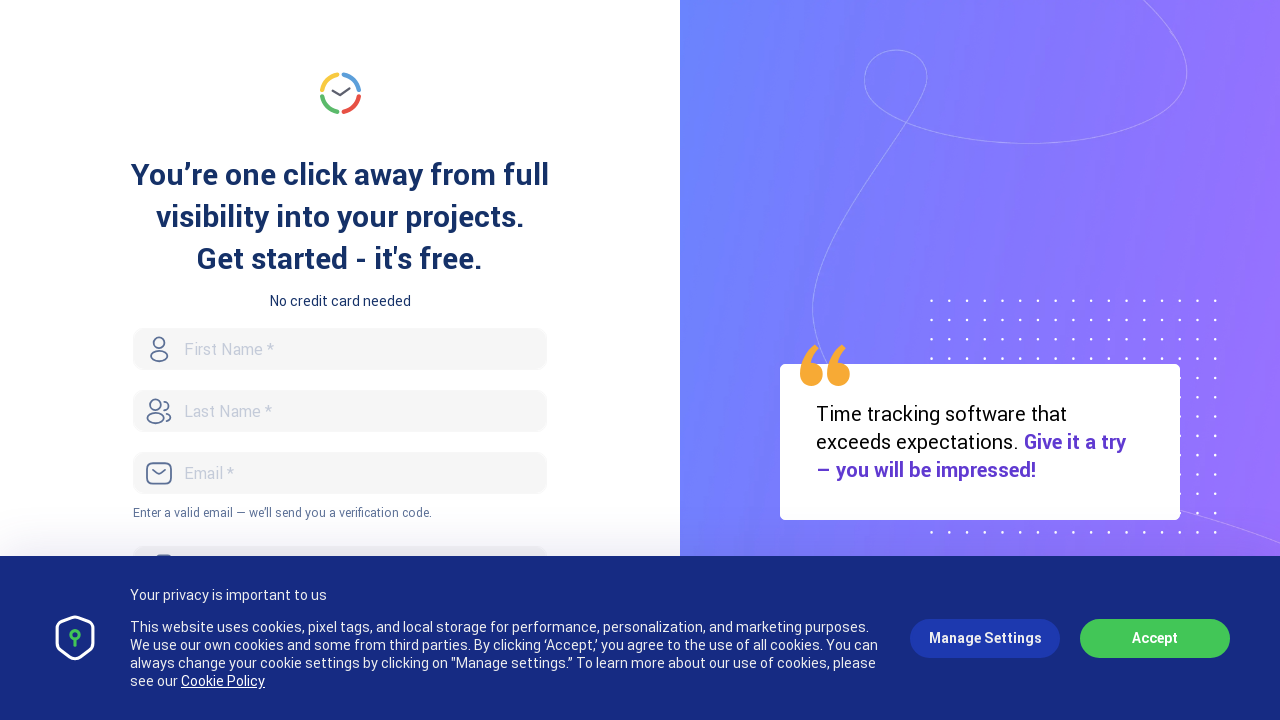

Retrieved initial focused element name attribute
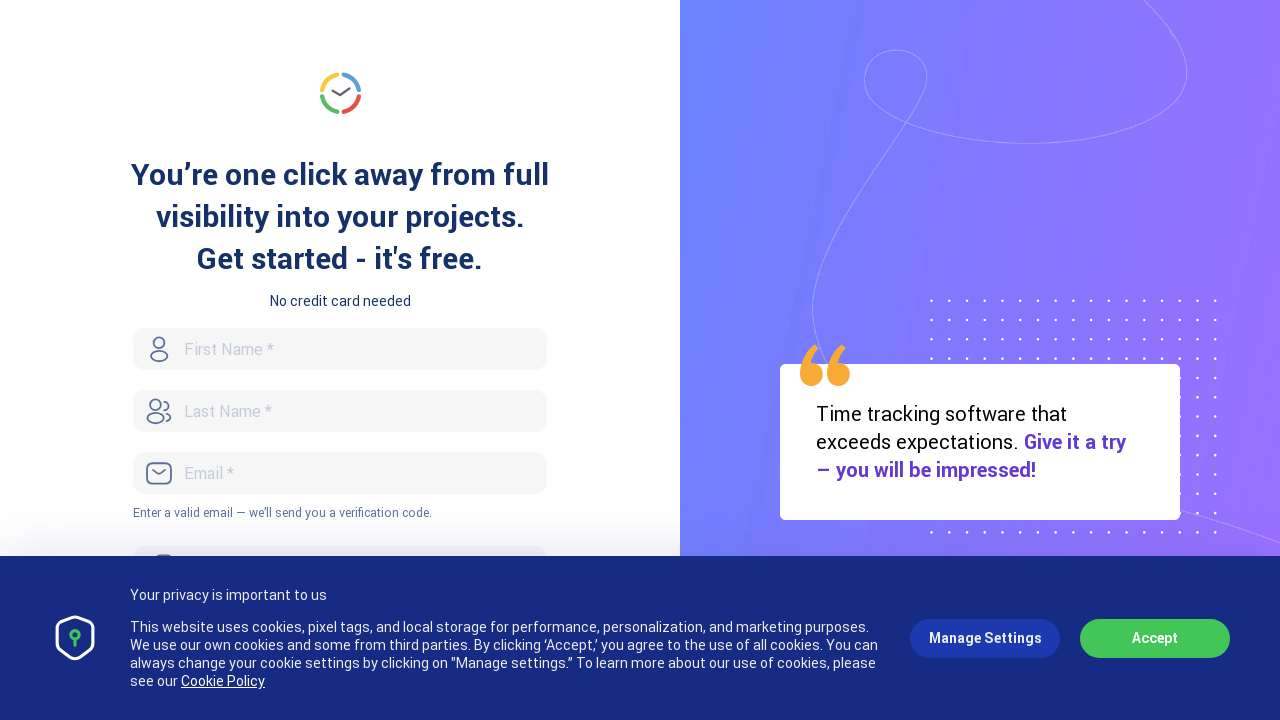

Pressed Tab key to move focus to next element in tab order
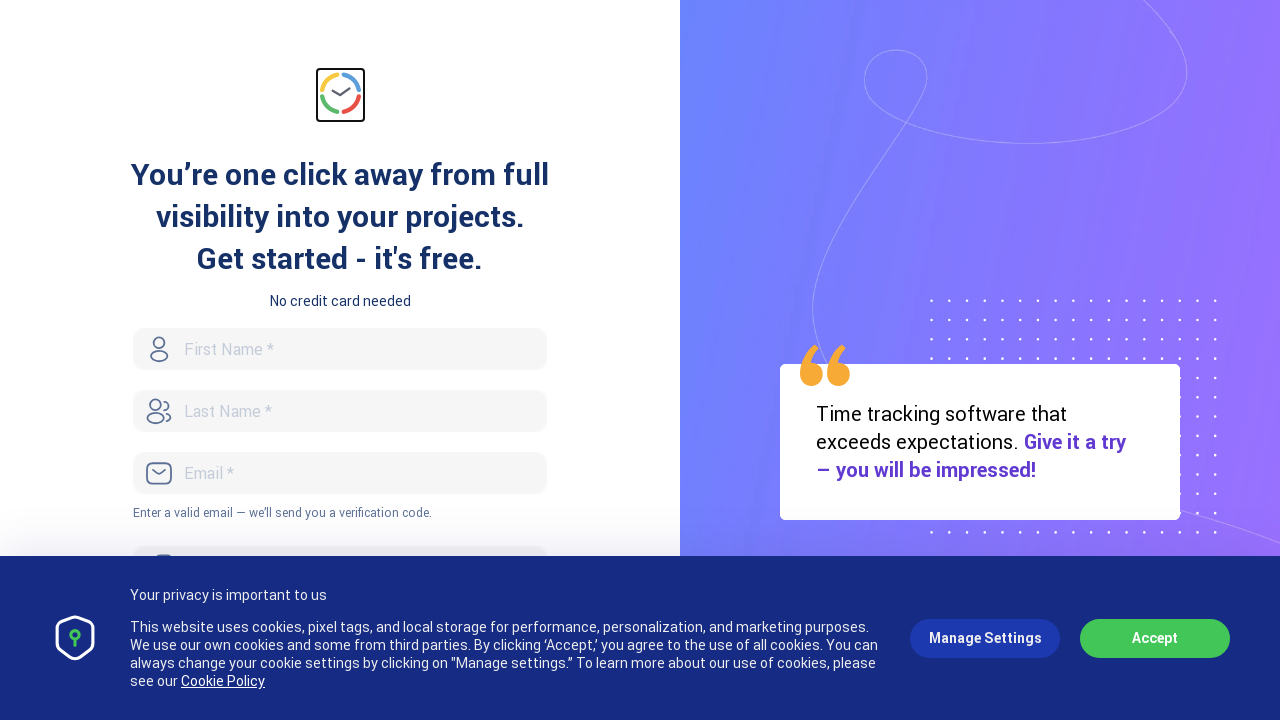

Retrieved newly focused element name attribute after Tab press
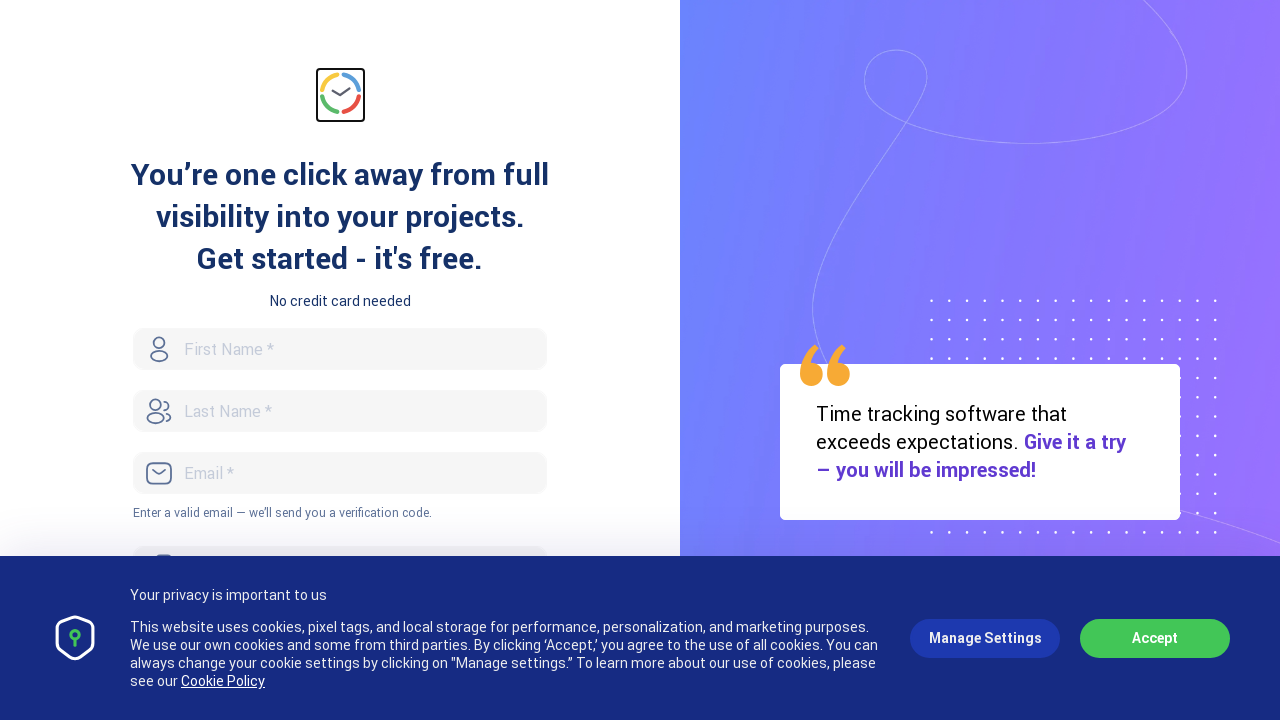

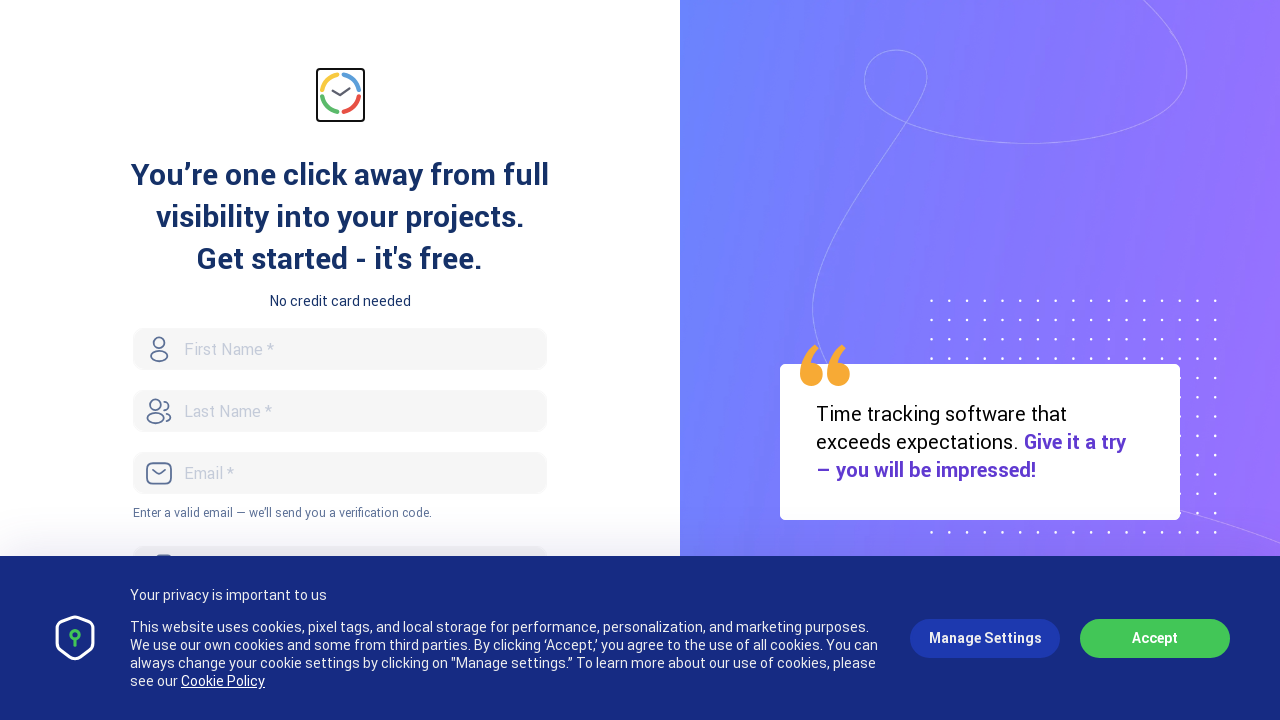